Tests filtering to display only active (incomplete) todo items

Starting URL: https://demo.playwright.dev/todomvc

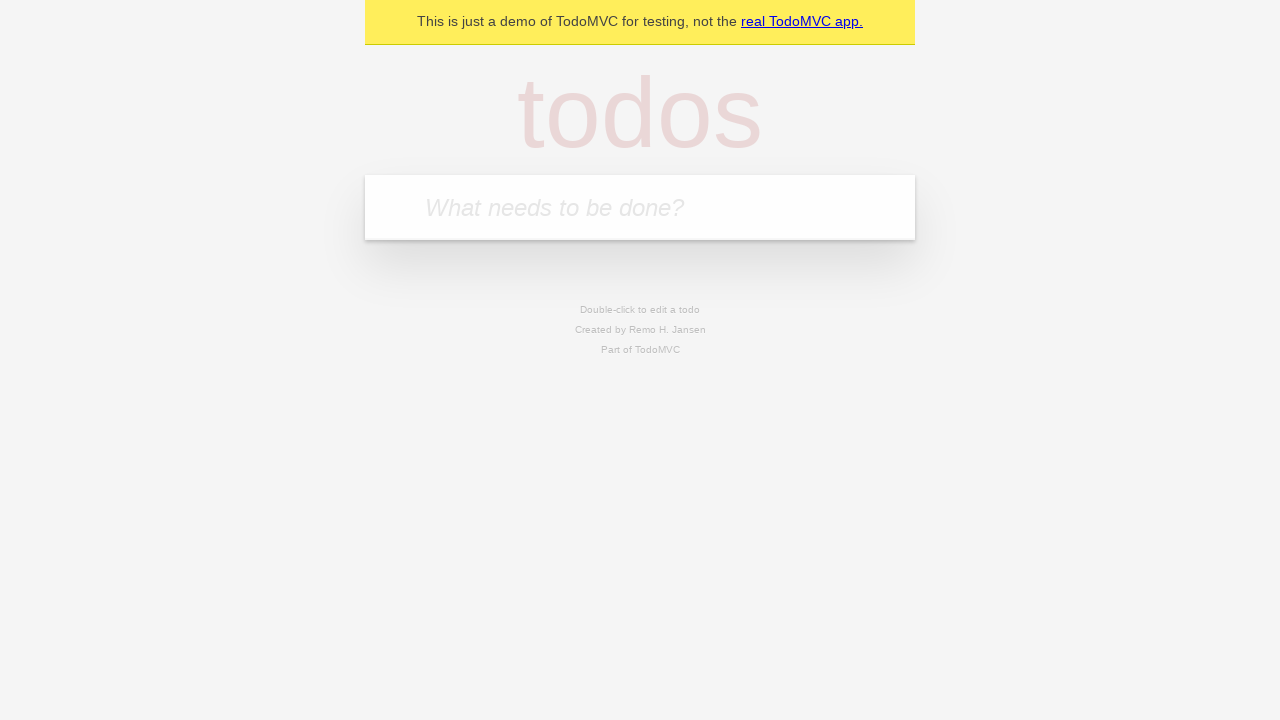

Filled todo input with 'buy some cheese' on internal:attr=[placeholder="What needs to be done?"i]
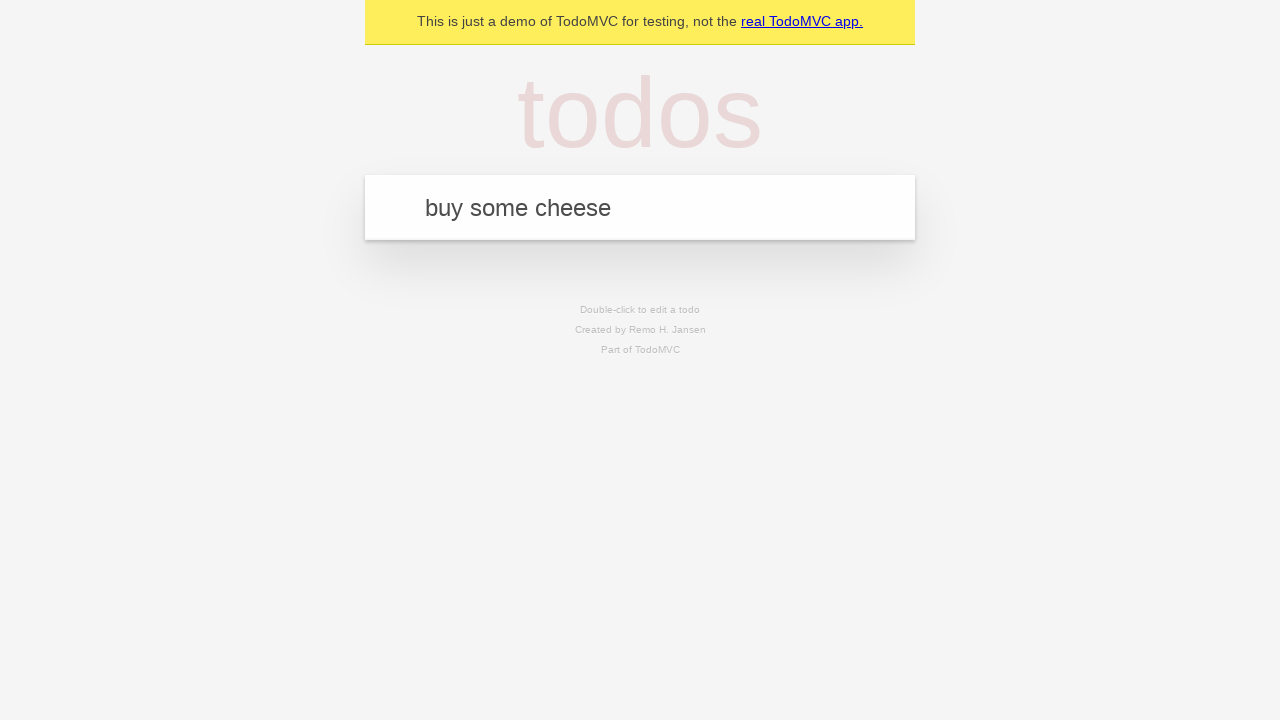

Pressed Enter to create todo 'buy some cheese' on internal:attr=[placeholder="What needs to be done?"i]
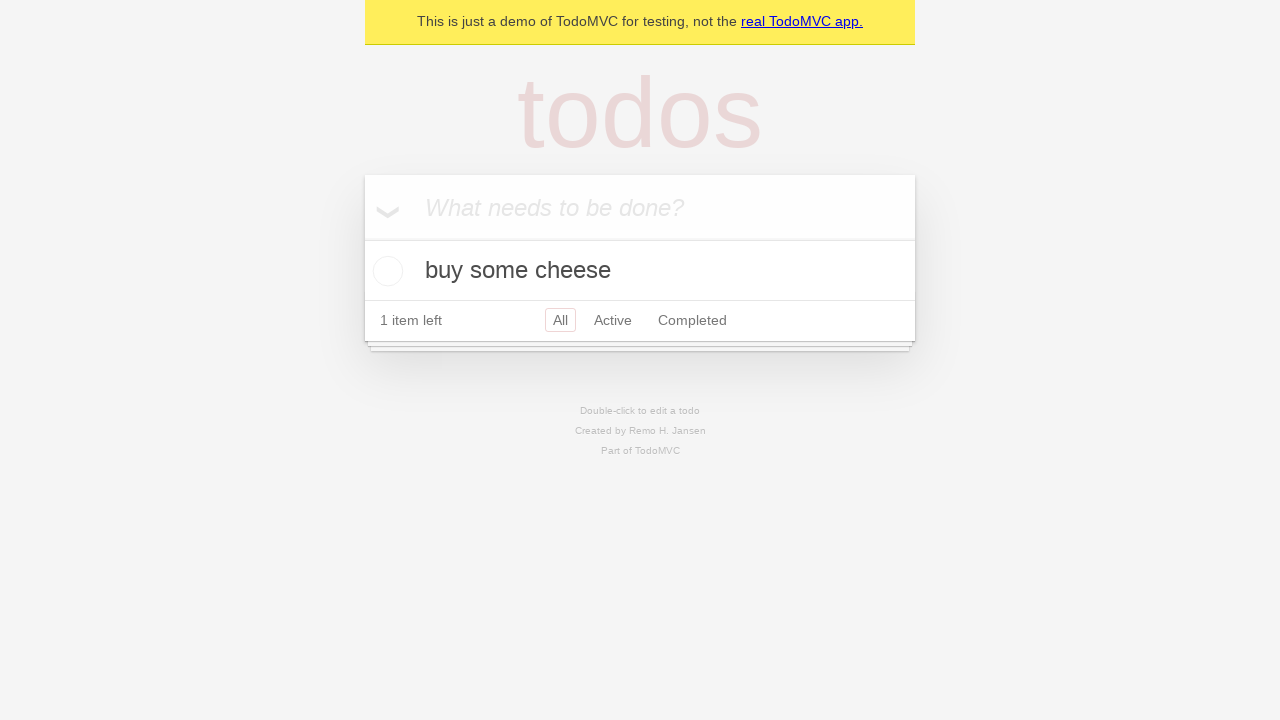

Filled todo input with 'feed the cat' on internal:attr=[placeholder="What needs to be done?"i]
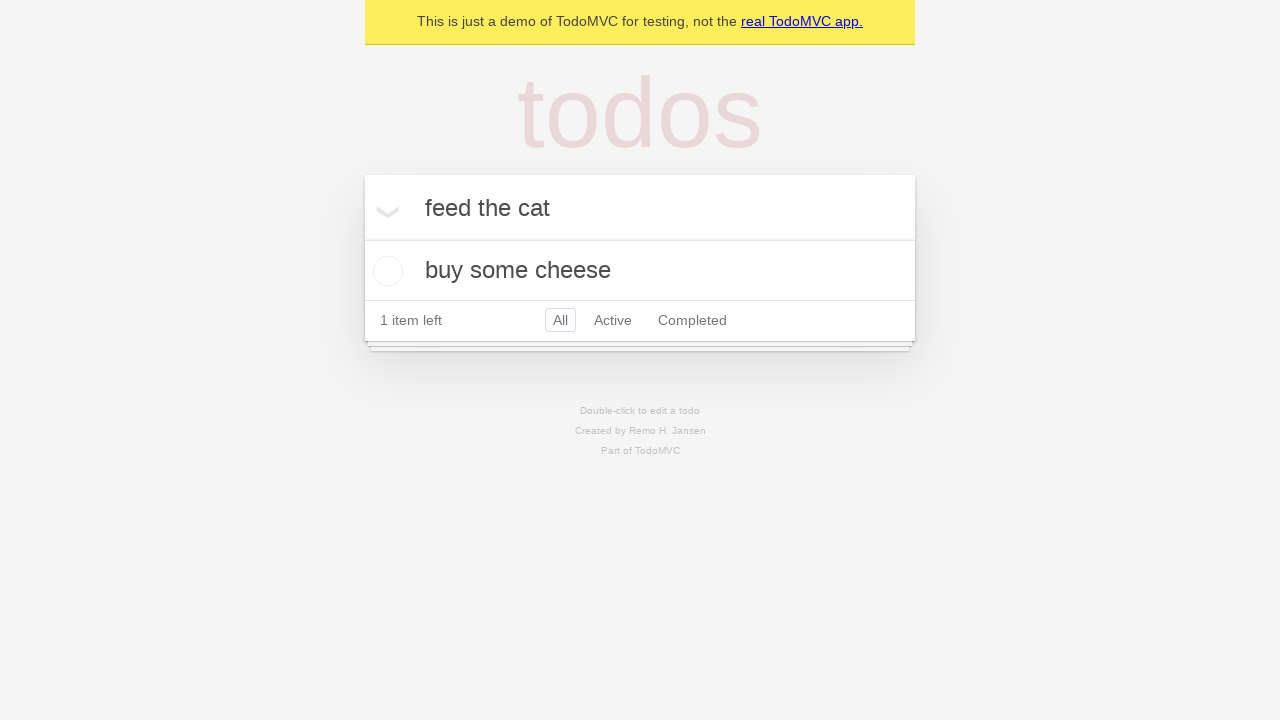

Pressed Enter to create todo 'feed the cat' on internal:attr=[placeholder="What needs to be done?"i]
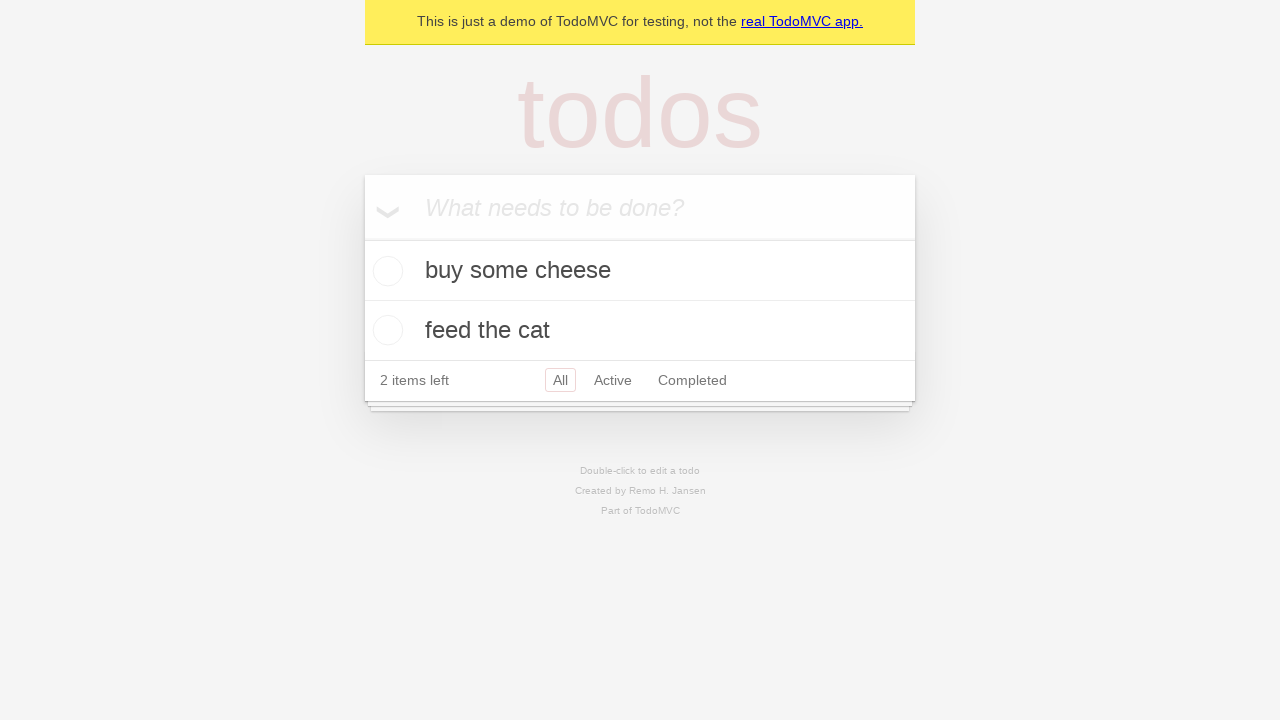

Filled todo input with 'book a doctors appointment' on internal:attr=[placeholder="What needs to be done?"i]
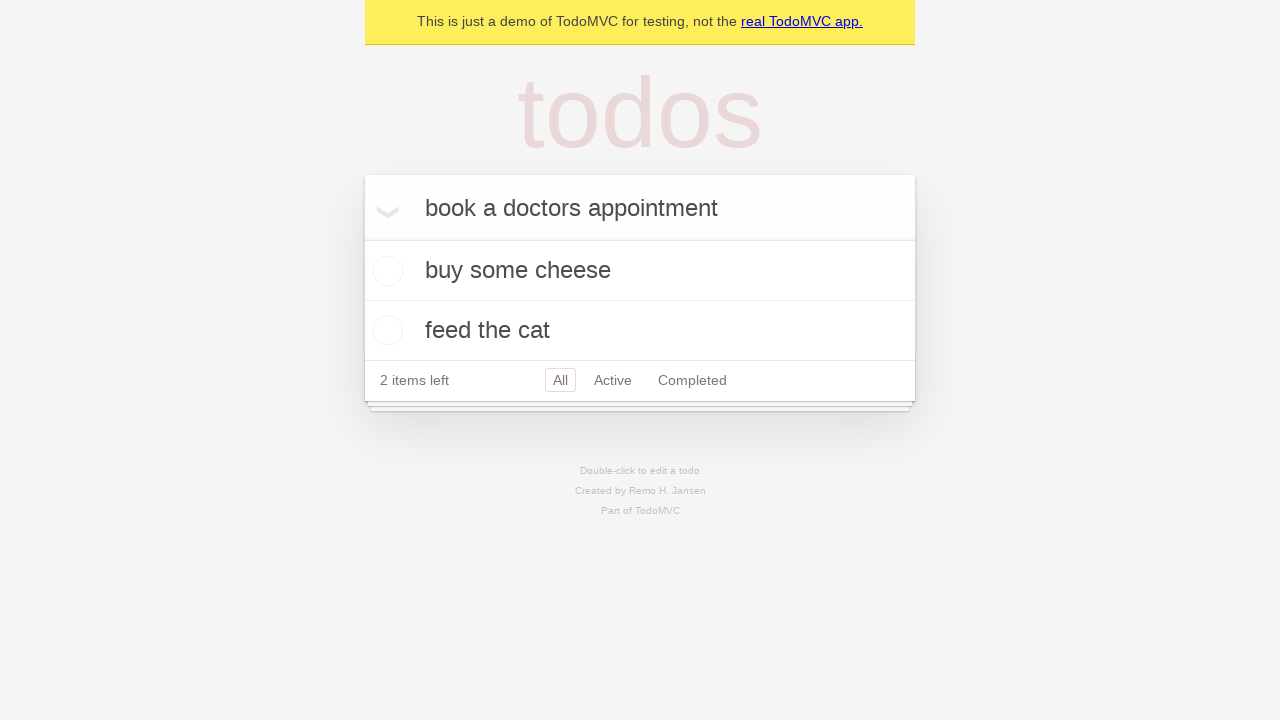

Pressed Enter to create todo 'book a doctors appointment' on internal:attr=[placeholder="What needs to be done?"i]
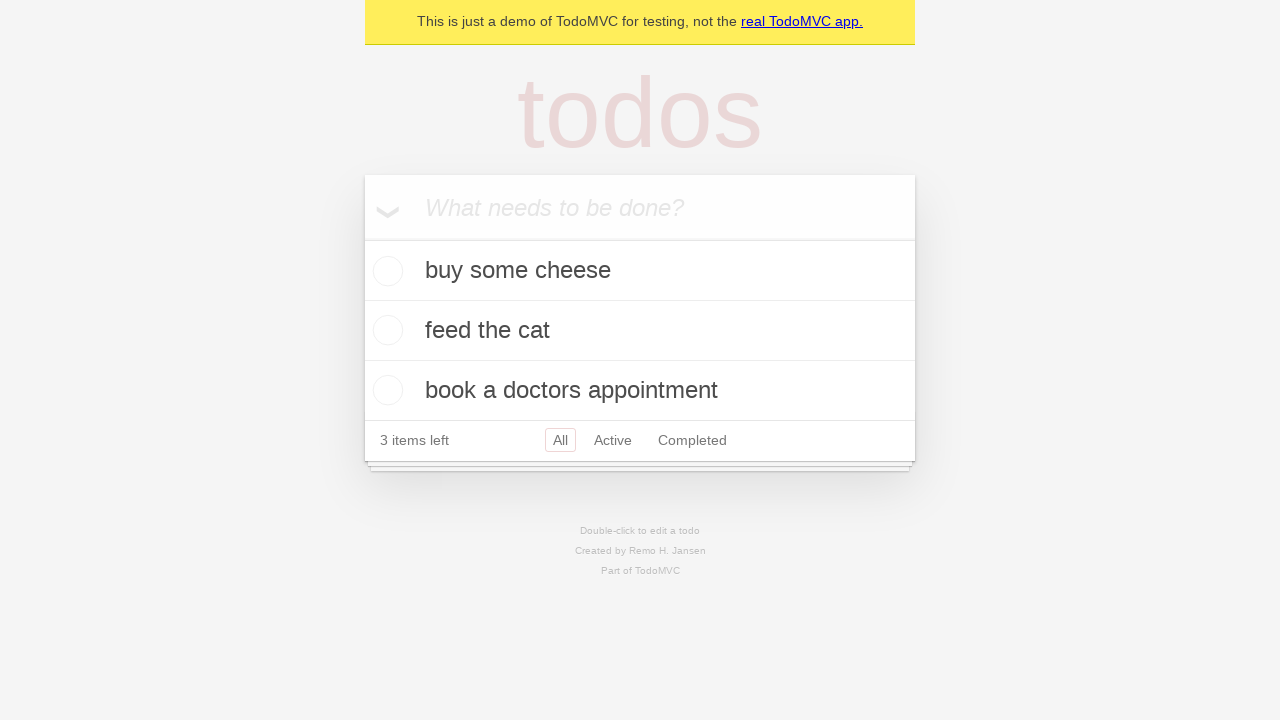

Waited for all 3 todos to be created
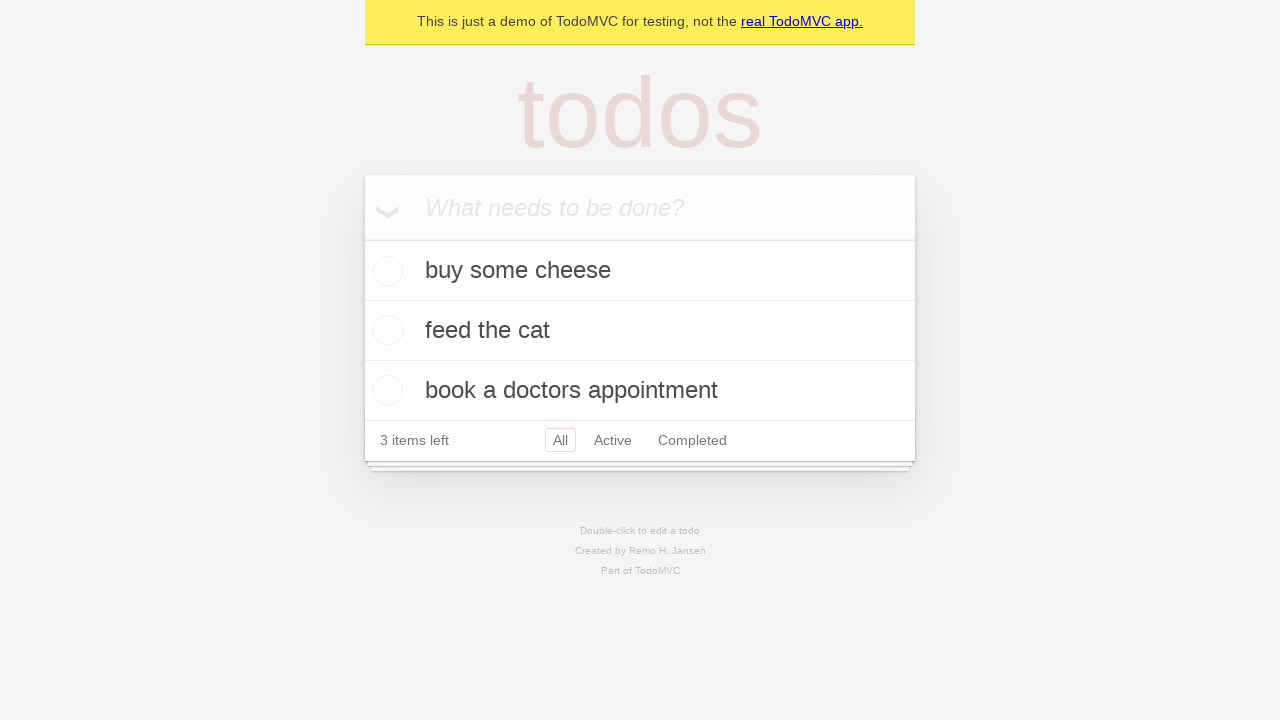

Checked the second todo item (feed the cat) at (385, 330) on internal:testid=[data-testid="todo-item"s] >> nth=1 >> internal:role=checkbox
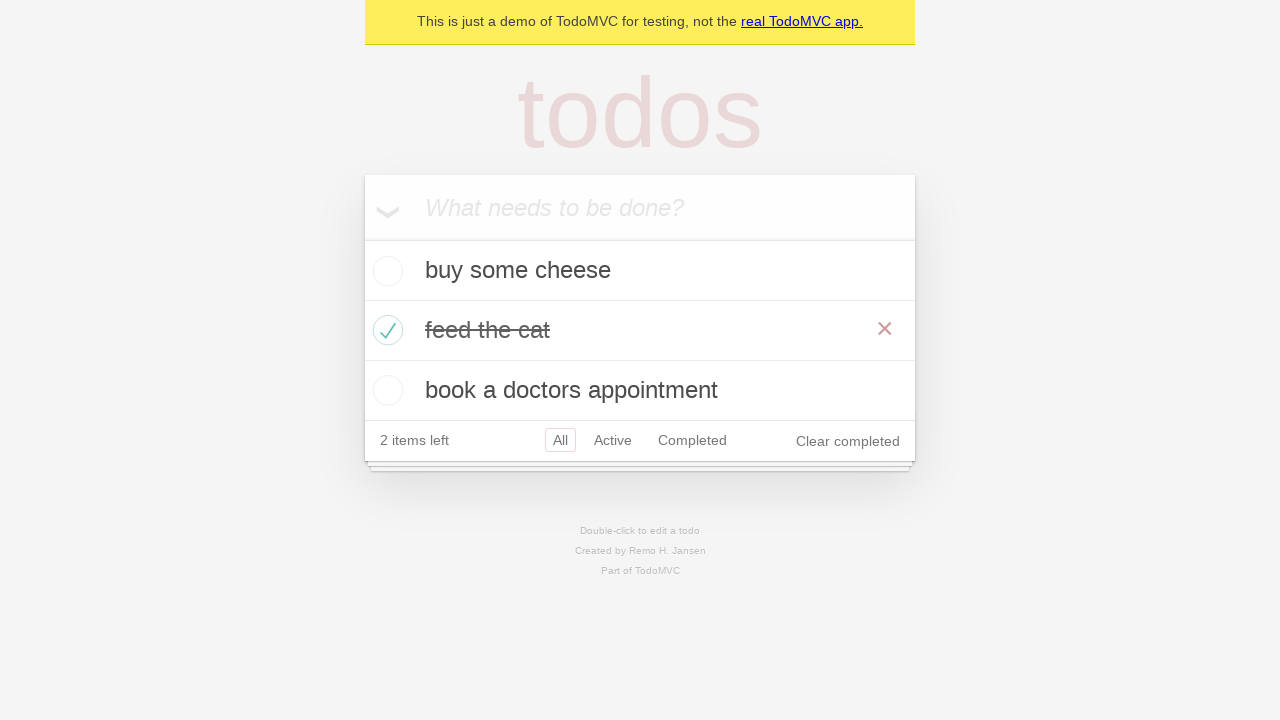

Clicked the Active filter to display only incomplete todos at (613, 440) on internal:role=link[name="Active"i]
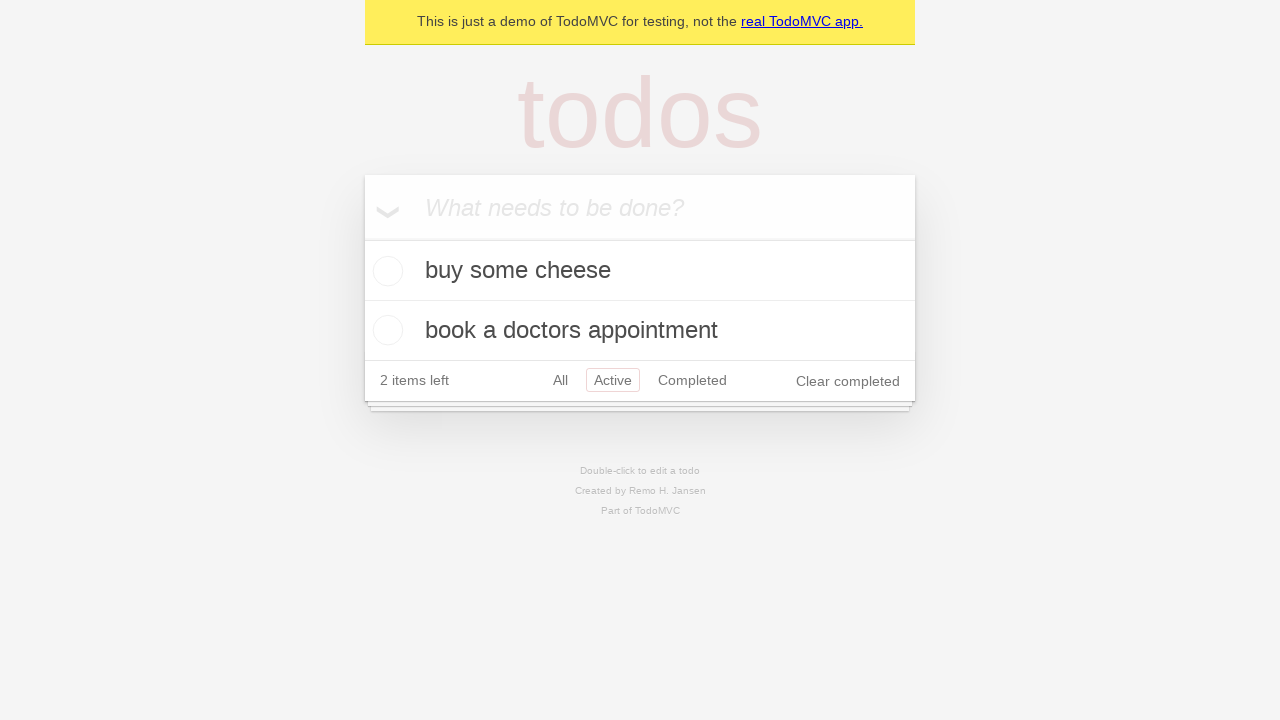

Verified that only 2 active (incomplete) todo items are displayed
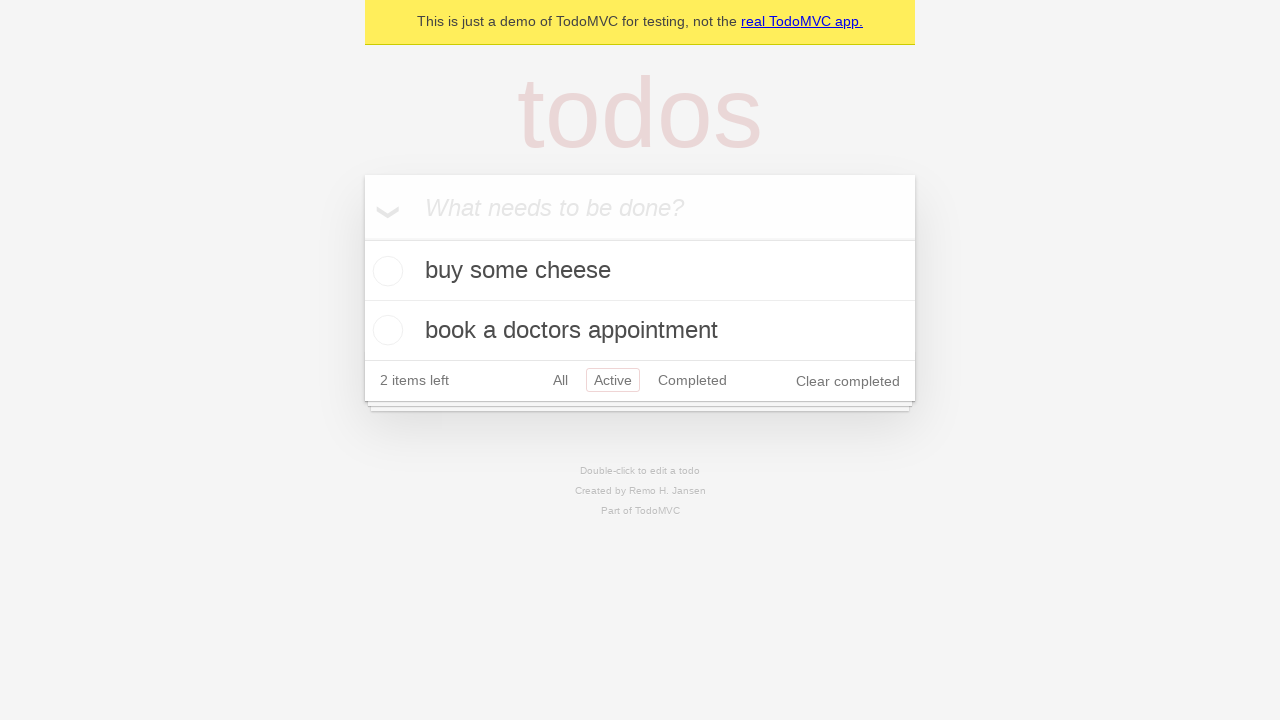

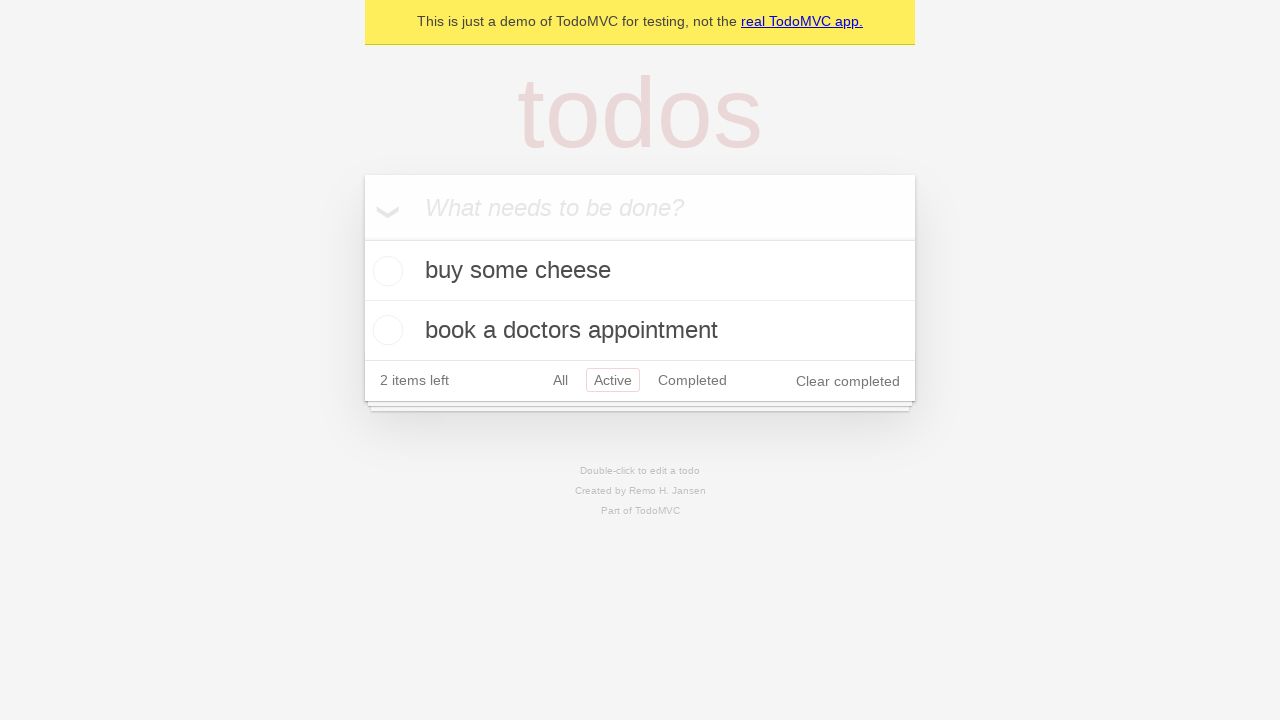